Tests that after completing sign-up, clicking submit on the Business details page with empty required fields shows 4 error messages.

Starting URL: http://qa-test-v1.s3-website-ap-southeast-2.amazonaws.com/

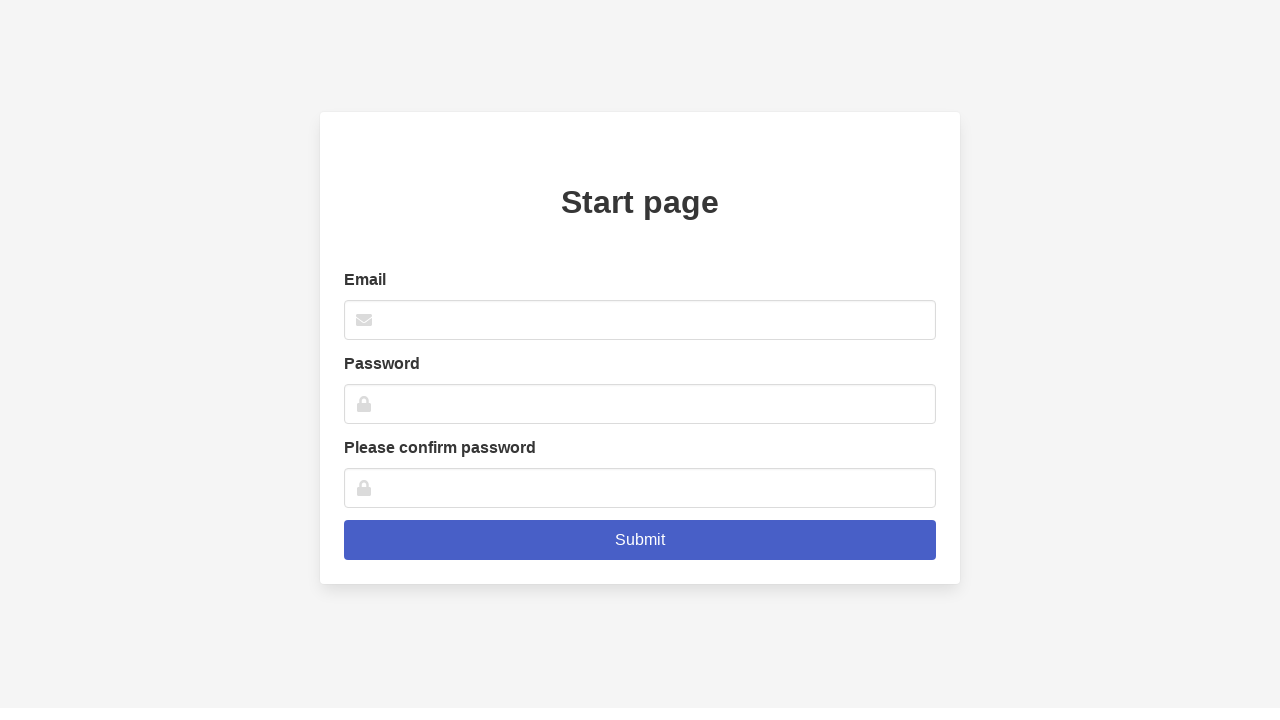

Filled email field with 'janedoe42@email.com' on xpath=//*[@id='root']/div/div/div/div/div/form/div[1]/div/input
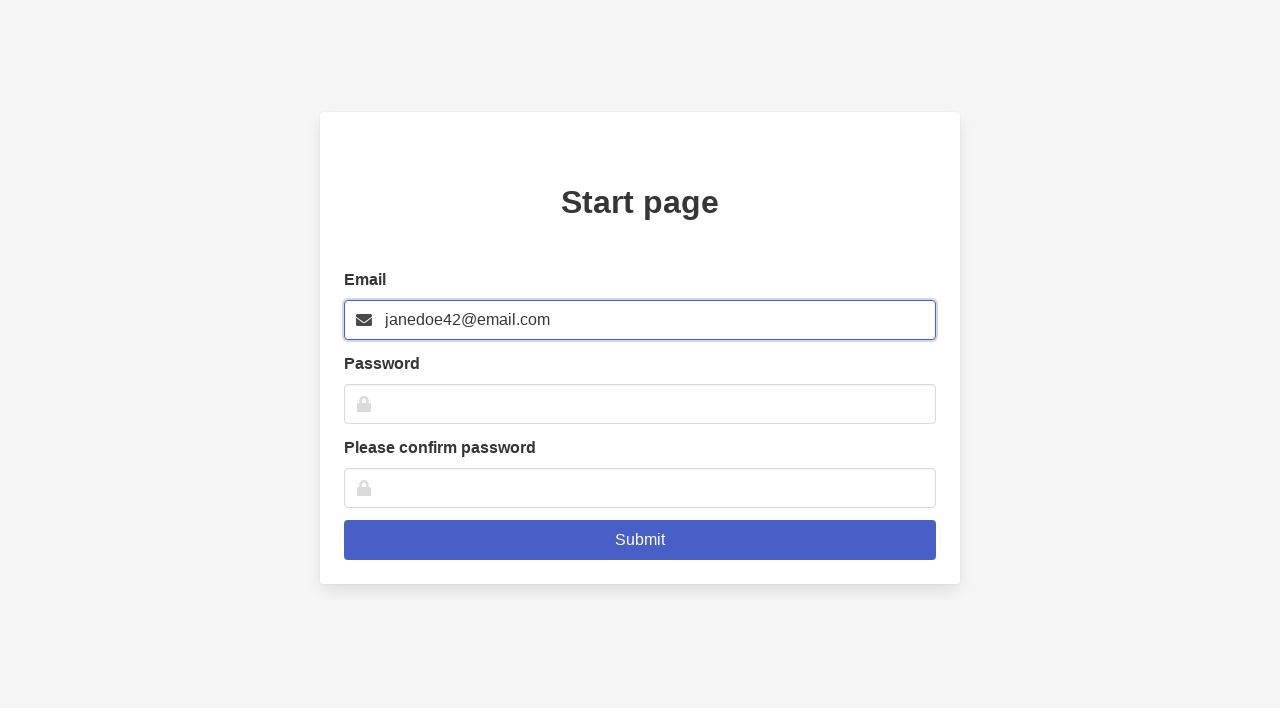

Filled password field with 'TestPass456' on xpath=//*[@id='root']/div/div/div/div/div/form/div[2]/div/input
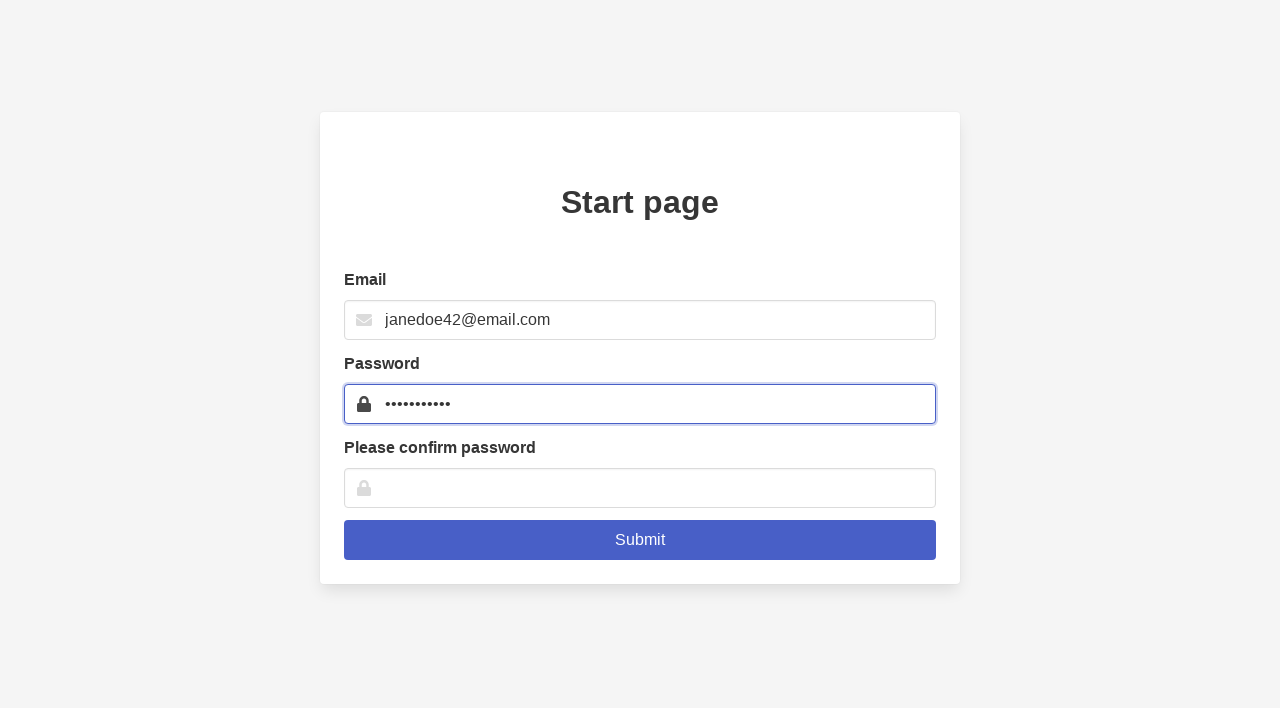

Filled confirm password field with 'TestPass456' on xpath=//*[@id='root']/div/div/div/div/div/form/div[3]/div/input
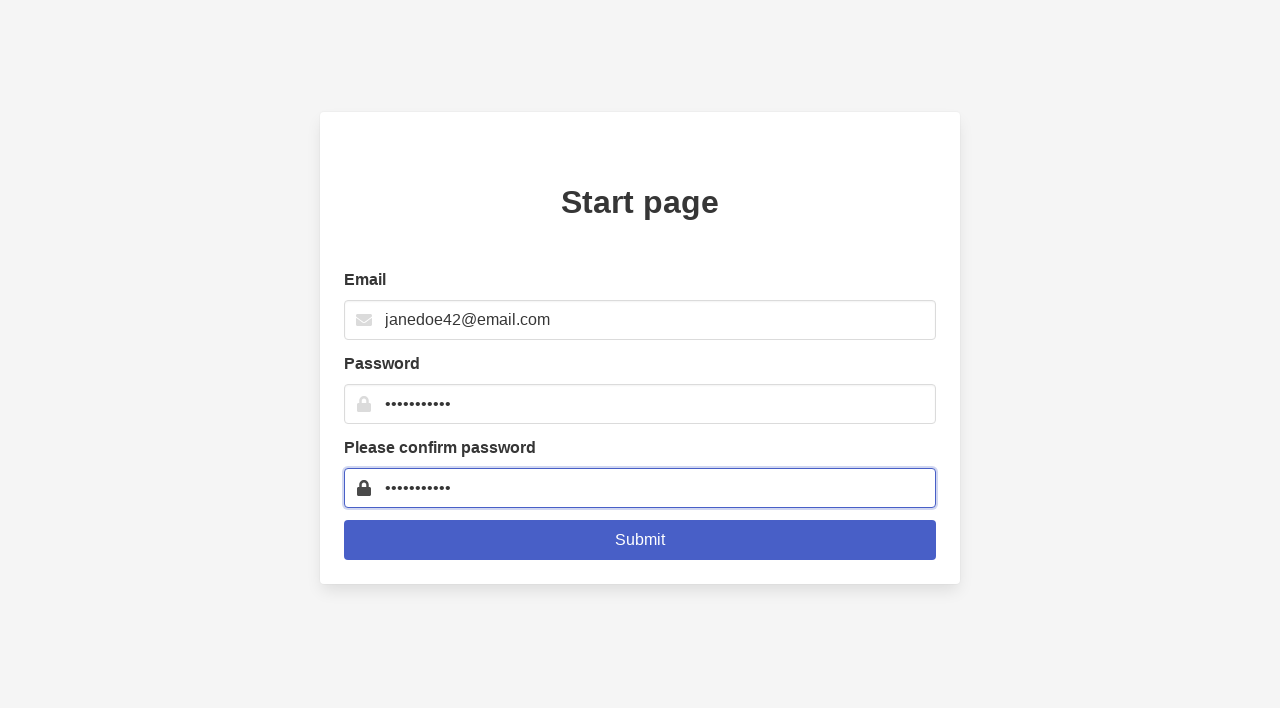

Clicked submit button on sign-up form at (640, 540) on .is-link
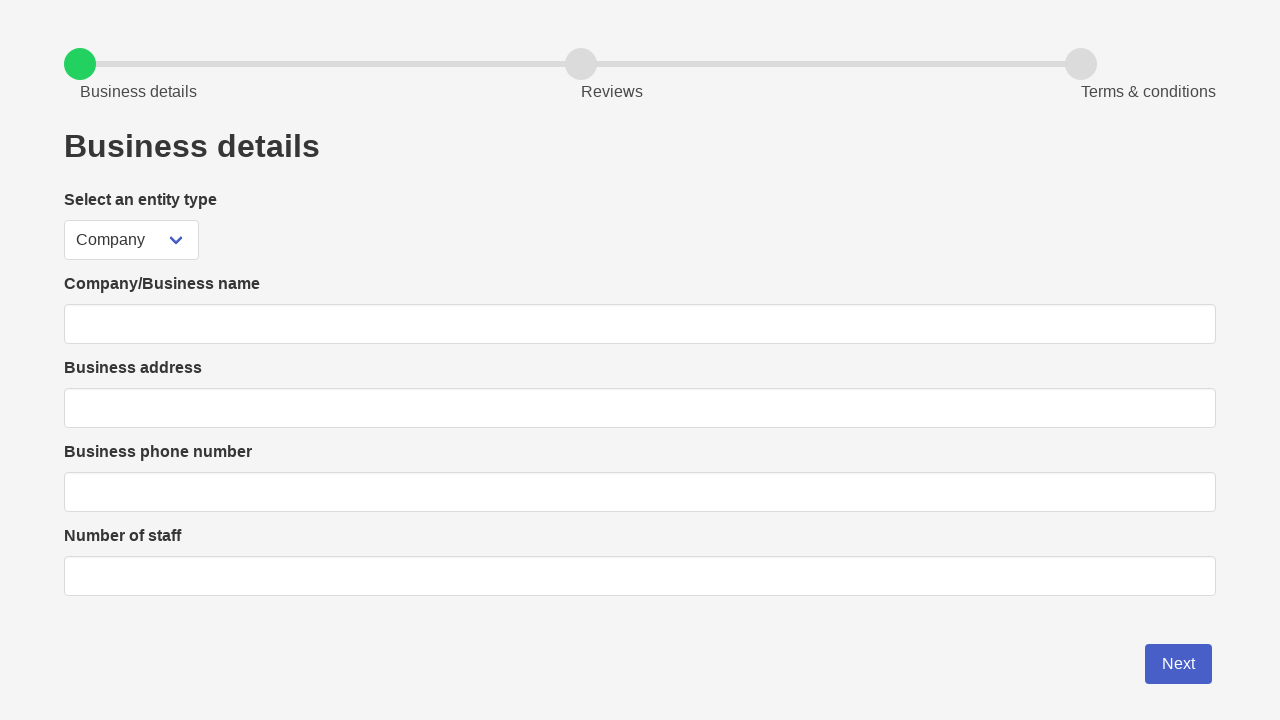

Business details page title loaded
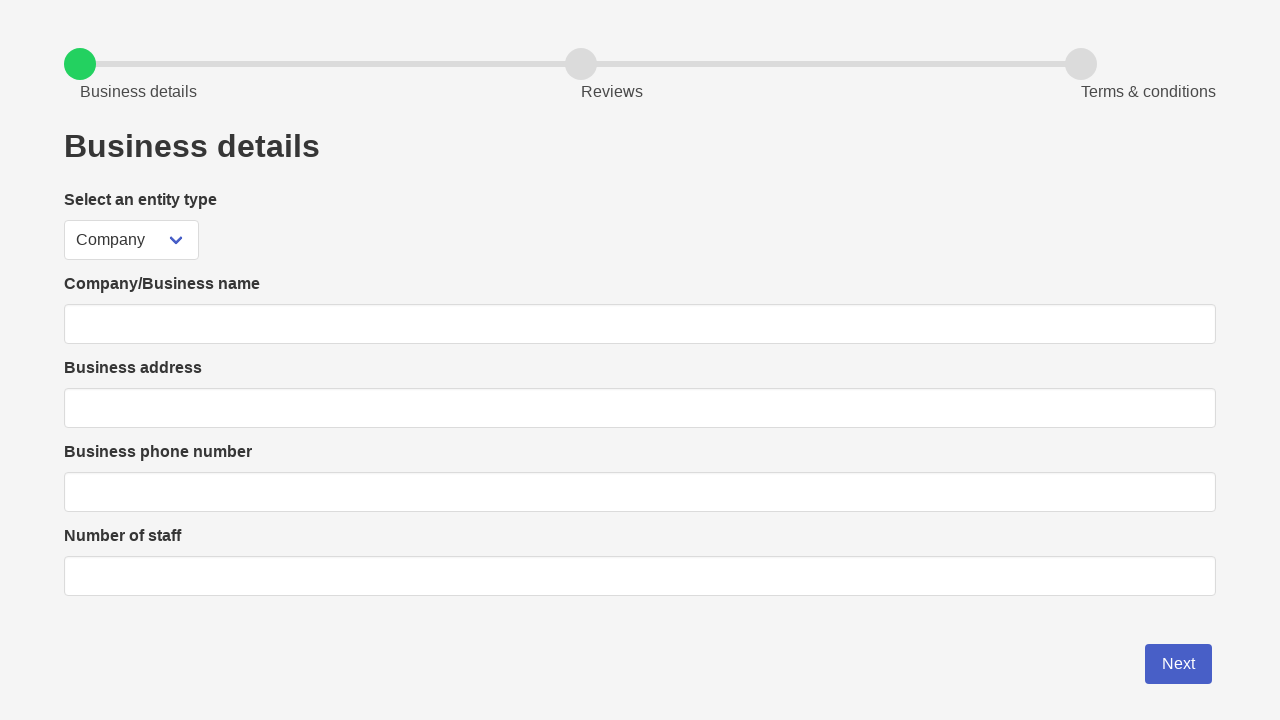

Verified page title is 'Business details'
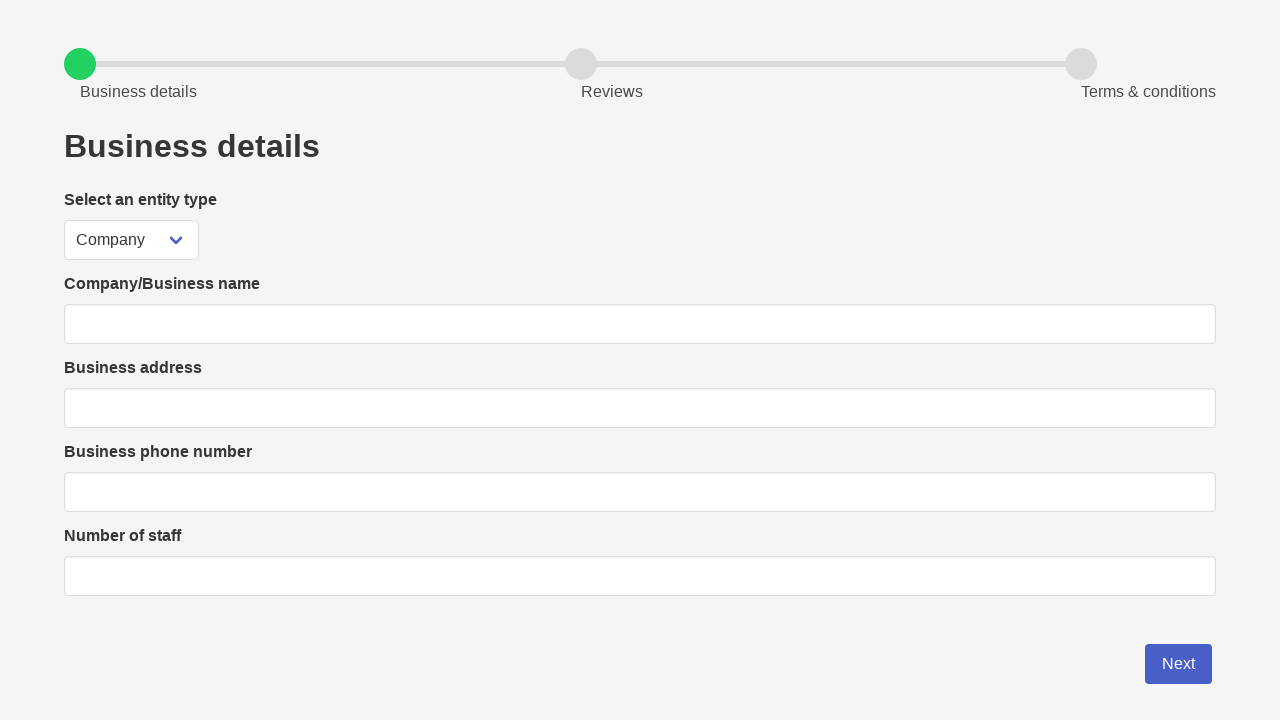

Clicked submit button on Business details page with empty required fields at (1178, 664) on .is-link
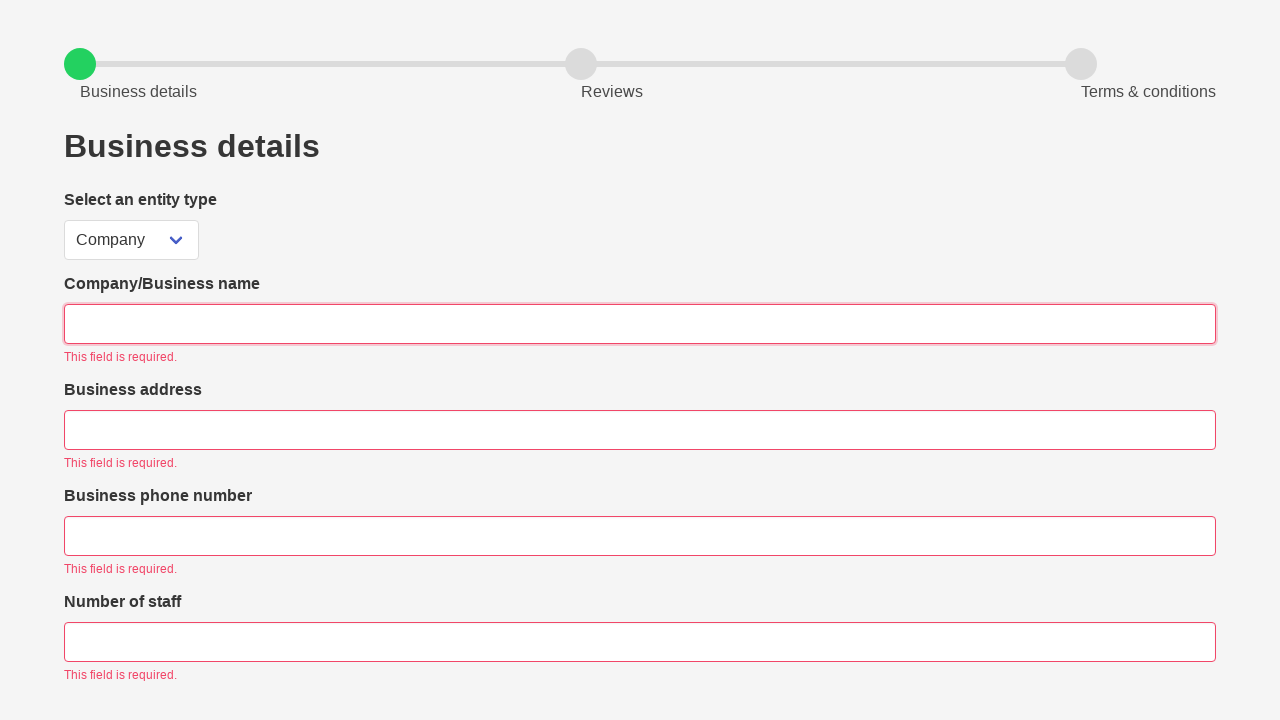

Verified 4 error messages are displayed for empty required fields
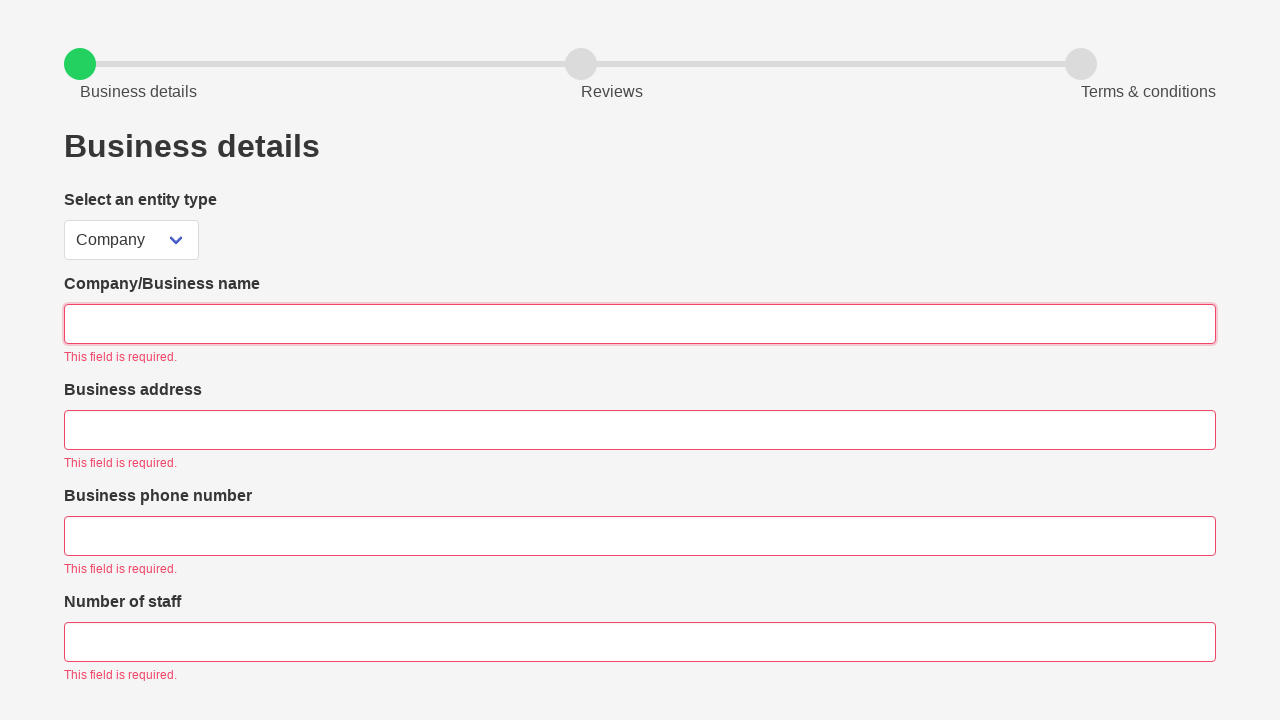

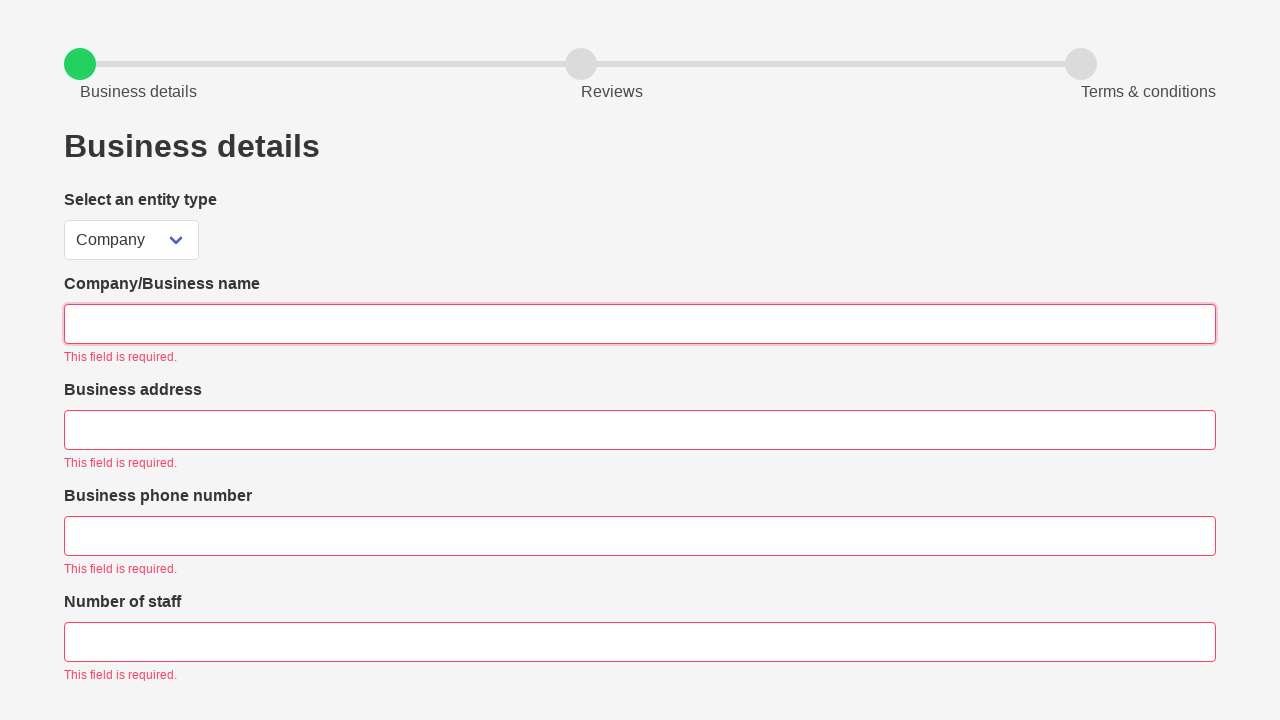